Tests right-click context menu by opening a context menu, hovering over a menu item, and clicking it to trigger an alert

Starting URL: http://swisnl.github.io/jQuery-contextMenu/demo.html

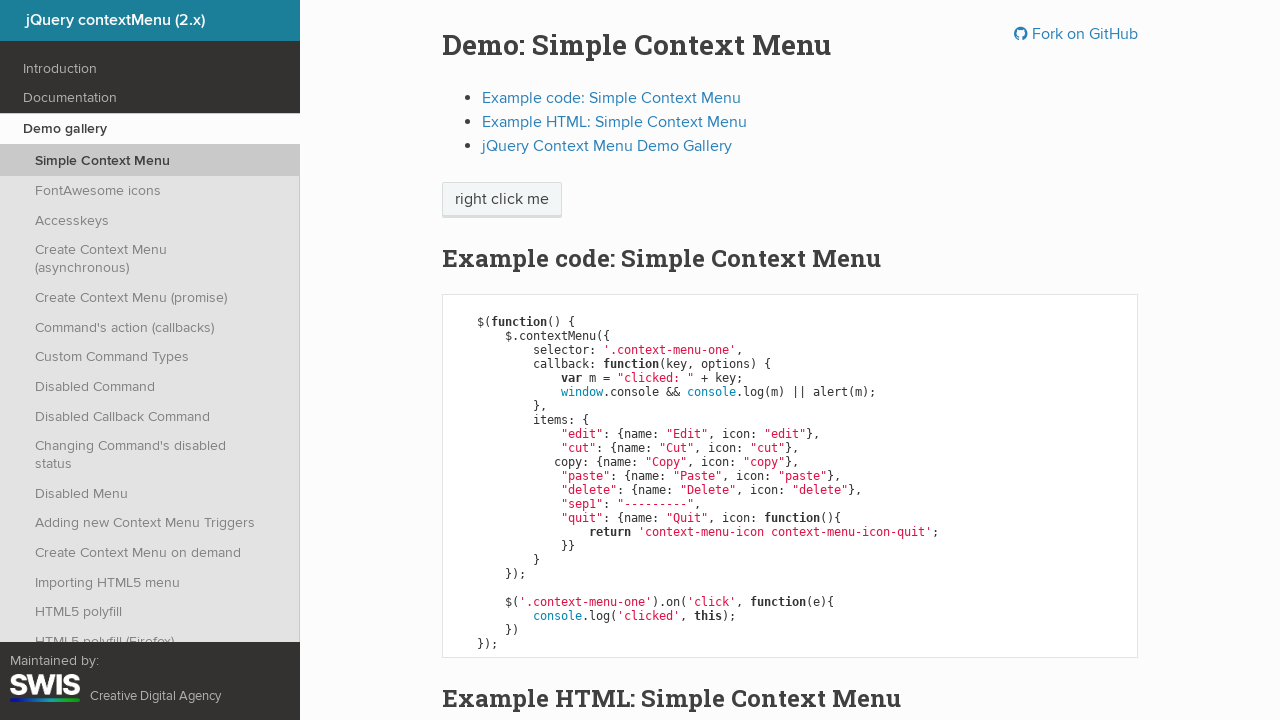

Right-clicked on 'right click me' element to open context menu at (502, 200) on //span[text()='right click me']
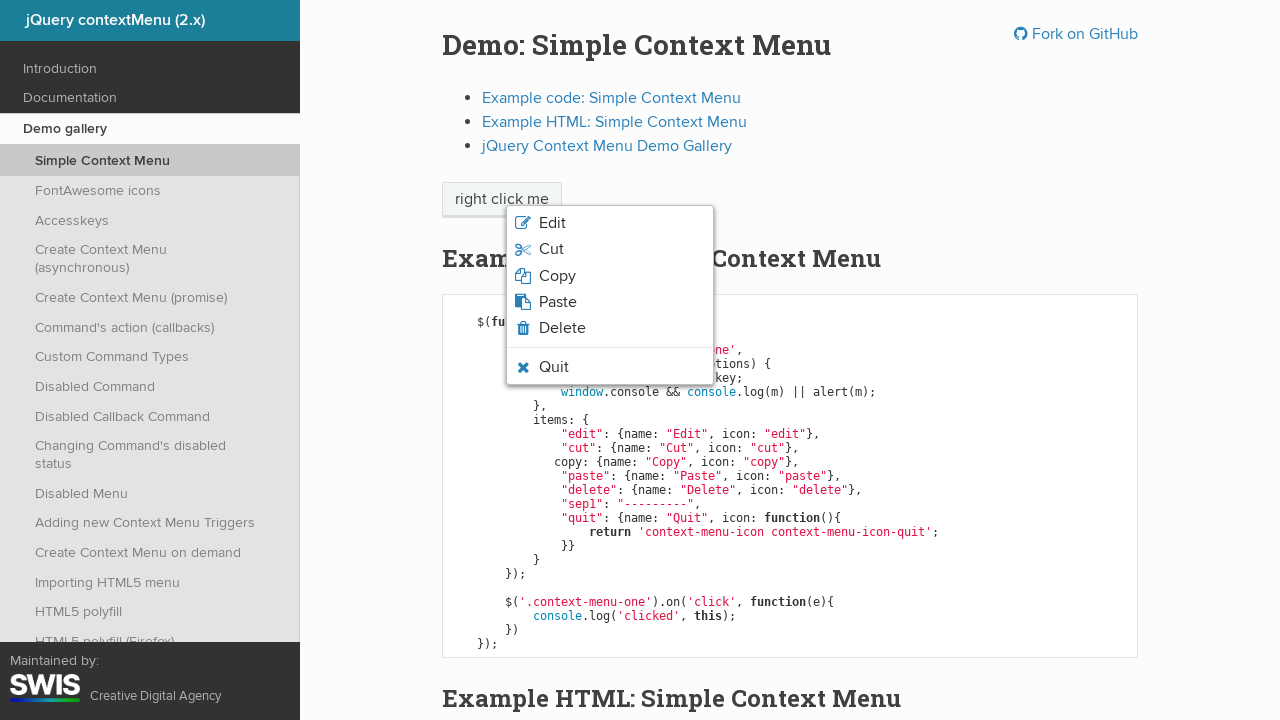

Hovered over 'Quit' menu item at (610, 367) on xpath=//li[contains(@class,'context-menu-icon-quit')]
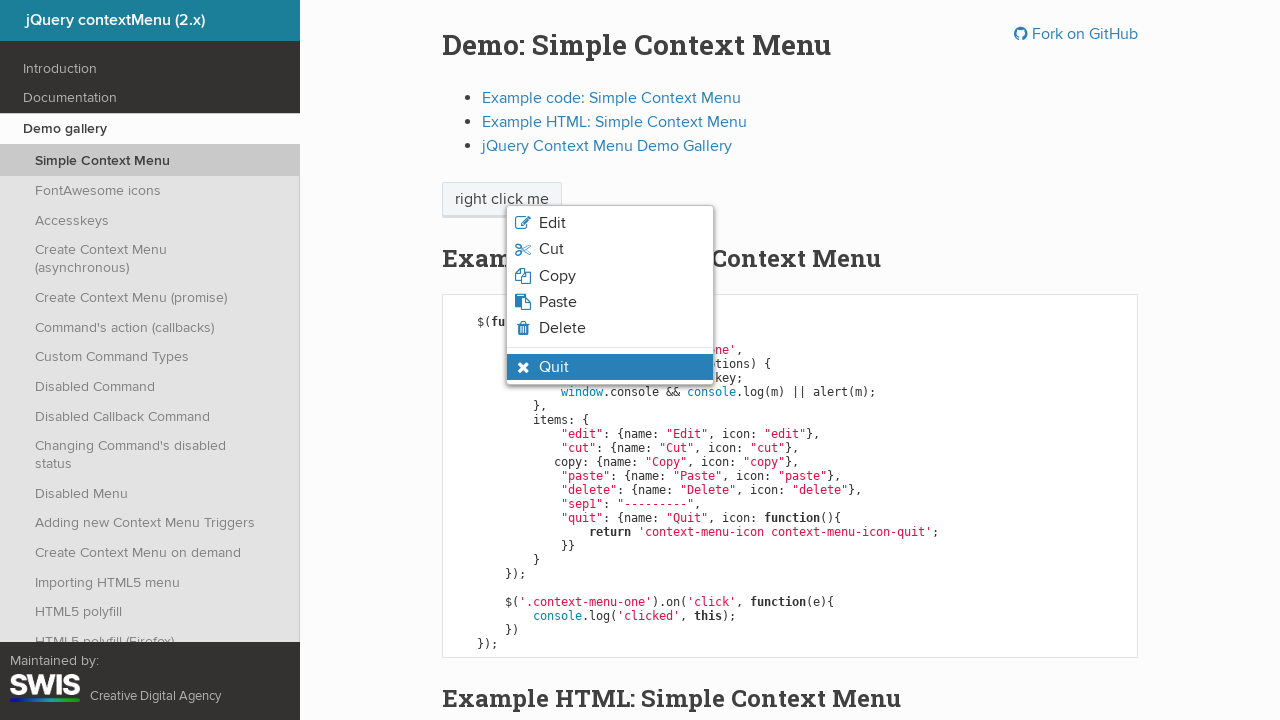

Clicked 'Quit' menu item at (610, 367) on xpath=//li[contains(@class,'context-menu-icon-quit')]
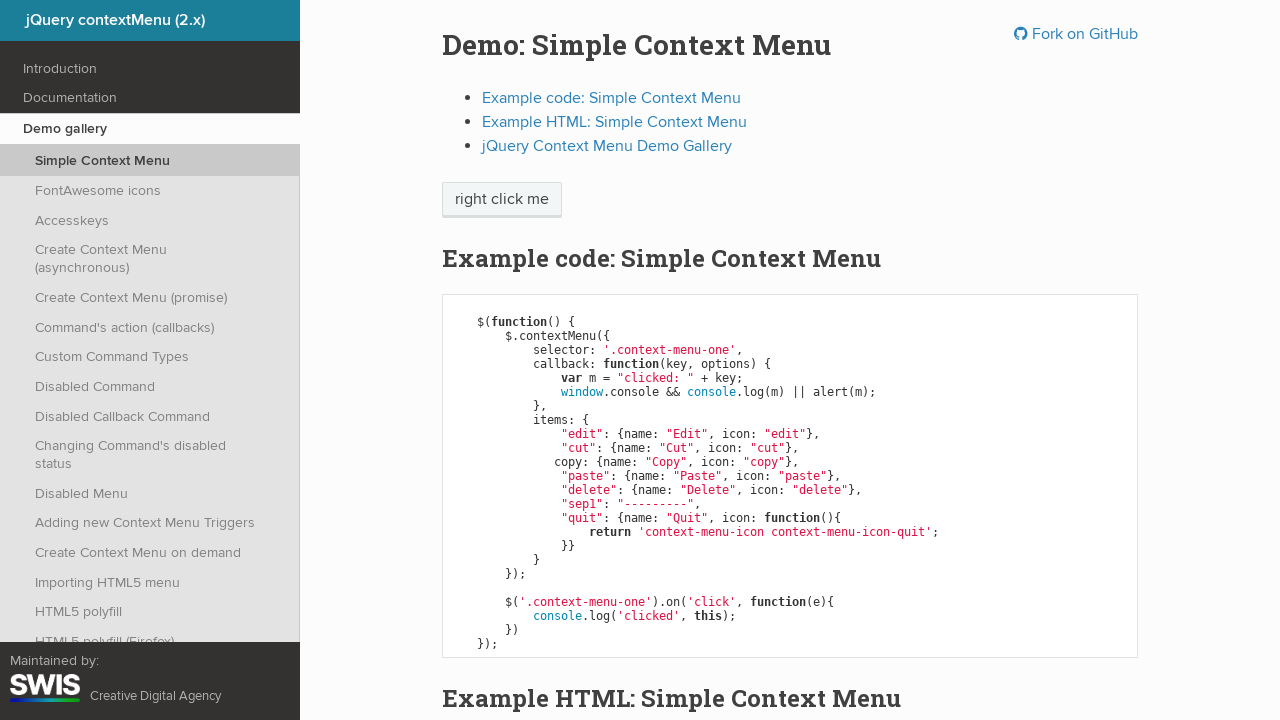

Alert dialog accepted
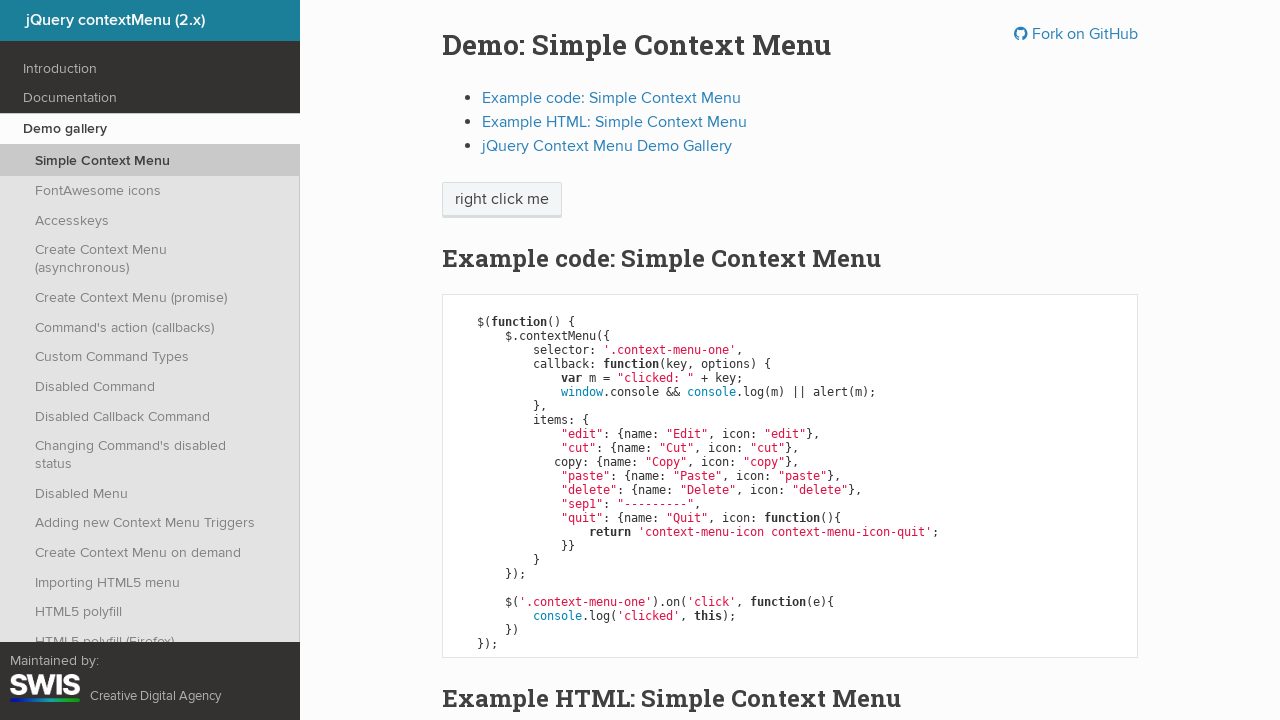

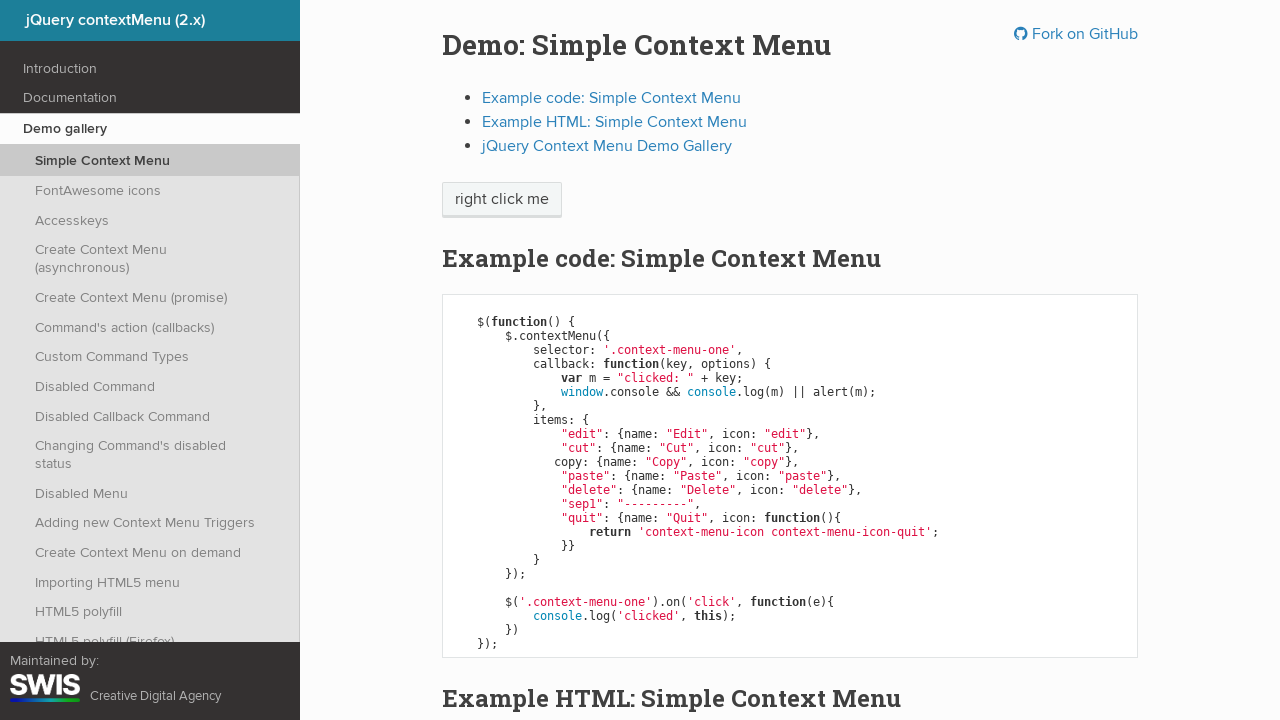